Tests JavaScript alert handling by clicking a button that triggers an alert, capturing the alert text, and accepting/dismissing the alert dialog.

Starting URL: https://krninformatix.com/selenium/testing.html

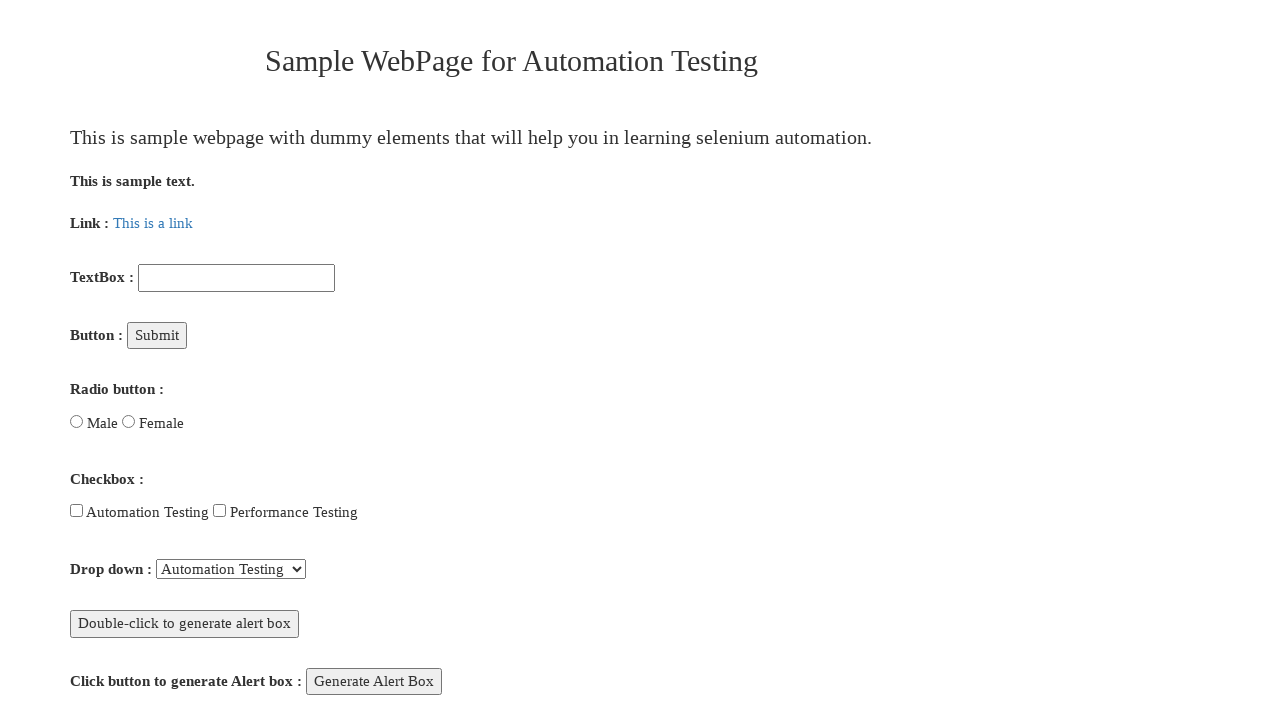

Navigated to KRNInformatix testing page
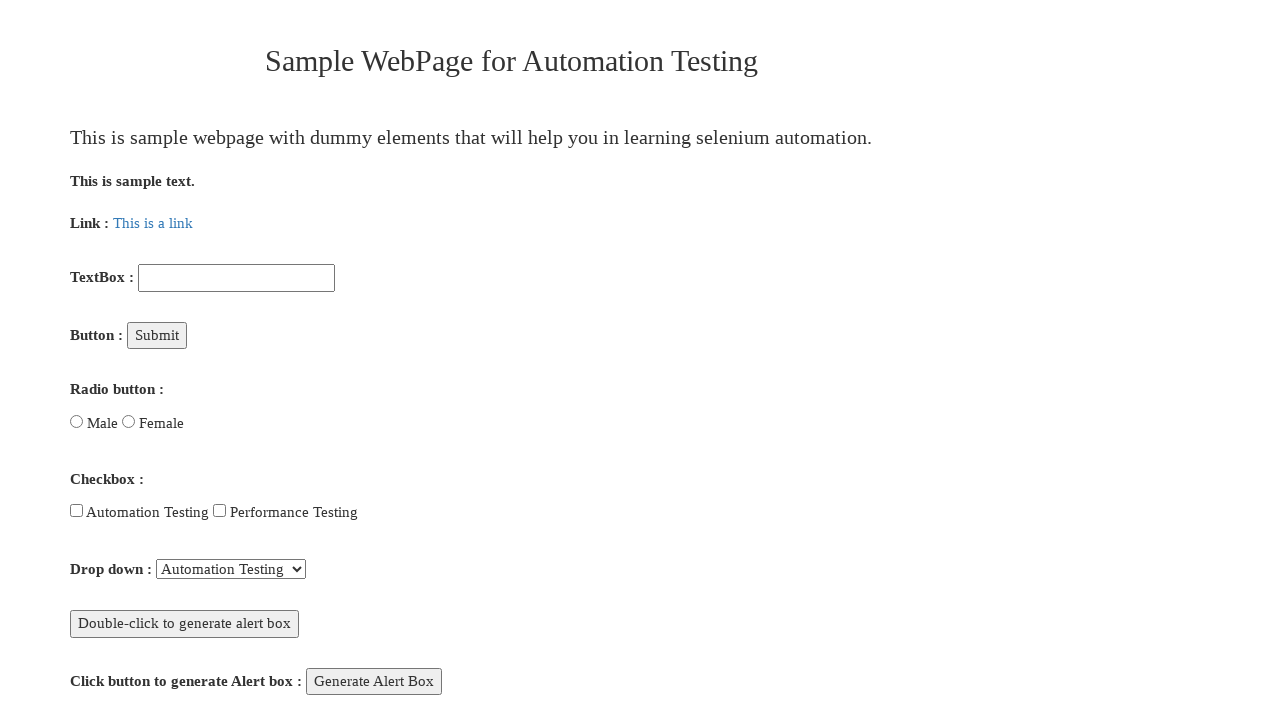

Clicked button to trigger JavaScript alert at (374, 681) on xpath=/html[1]/body[1]/div[1]/div[11]/div[1]/p[1]/button[1]
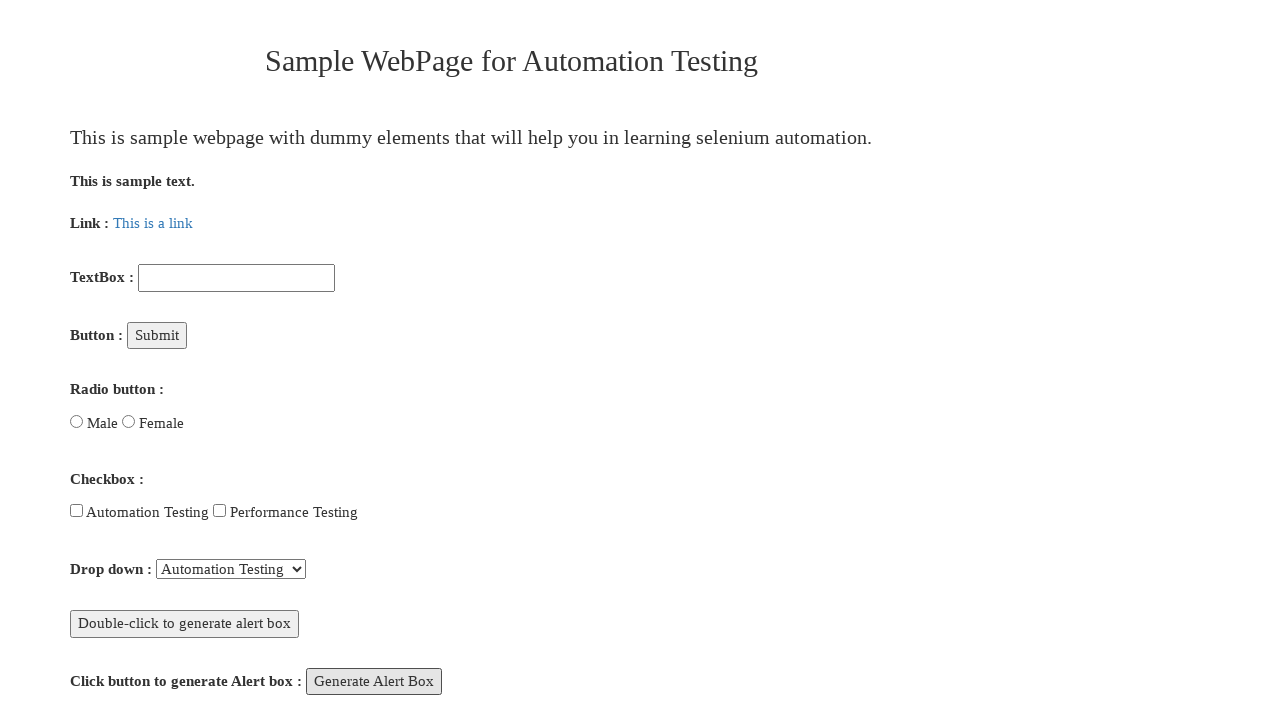

Set up dialog handler to accept alerts
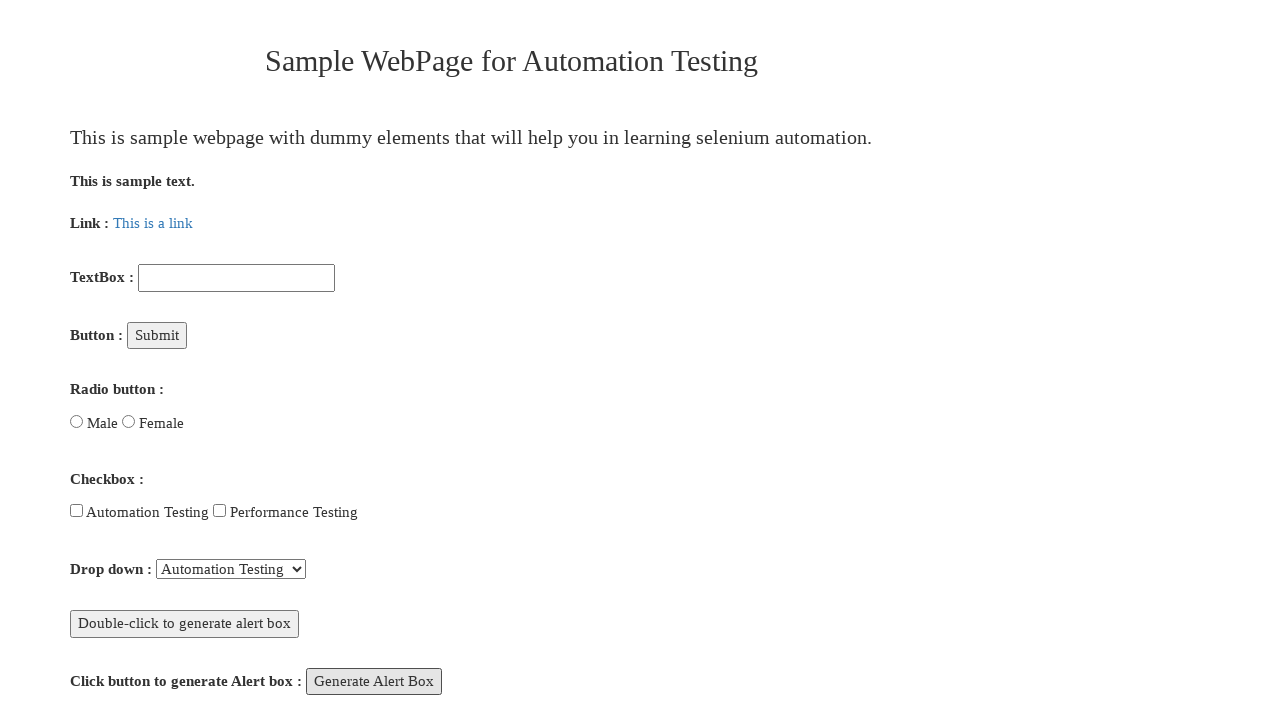

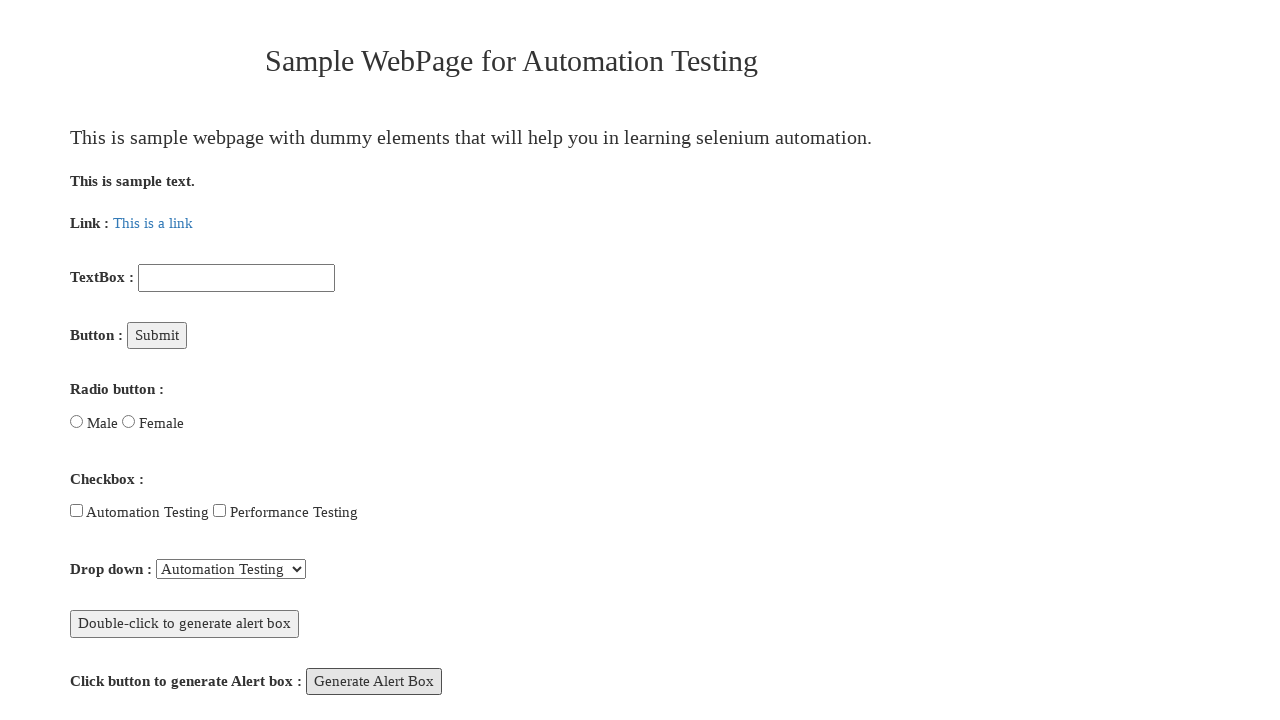